Tests JavaScript confirmation popup handling by clicking a button to trigger a confirmation dialog, dismissing it, and verifying the resulting text displayed on the page.

Starting URL: https://artoftesting.com/sampleSiteForSelenium

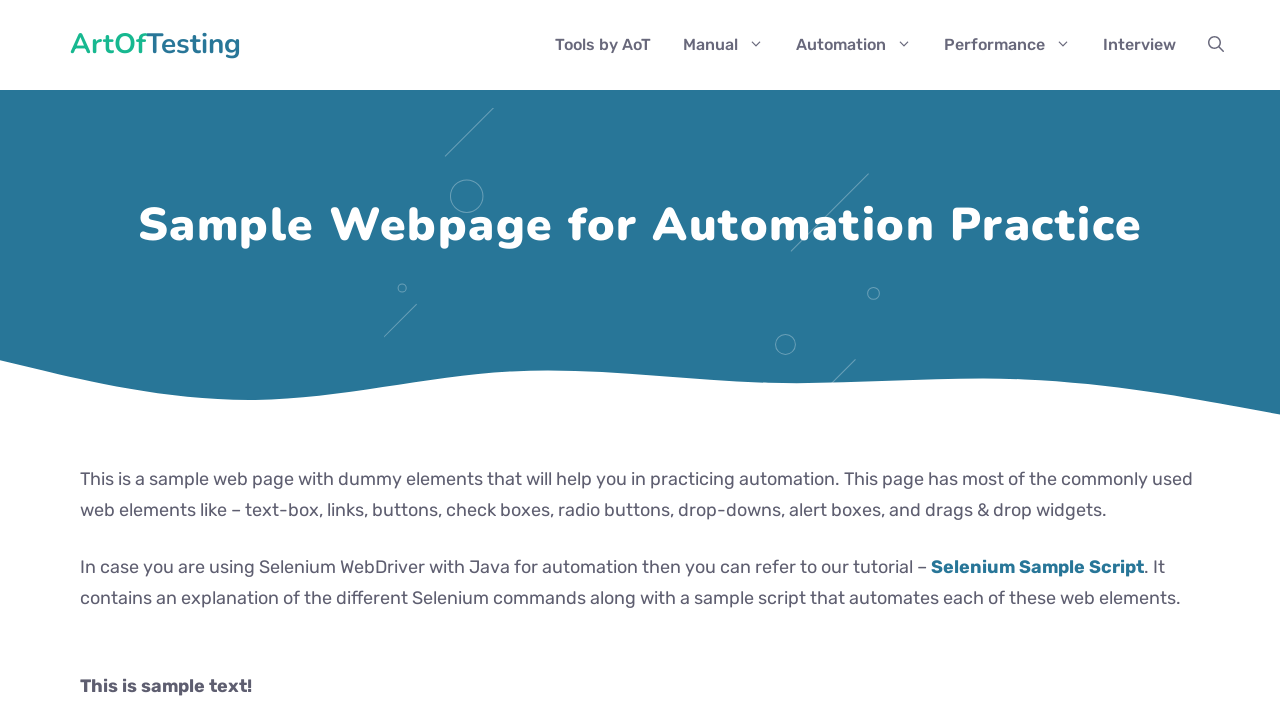

Set up dialog handler to dismiss confirmation popup
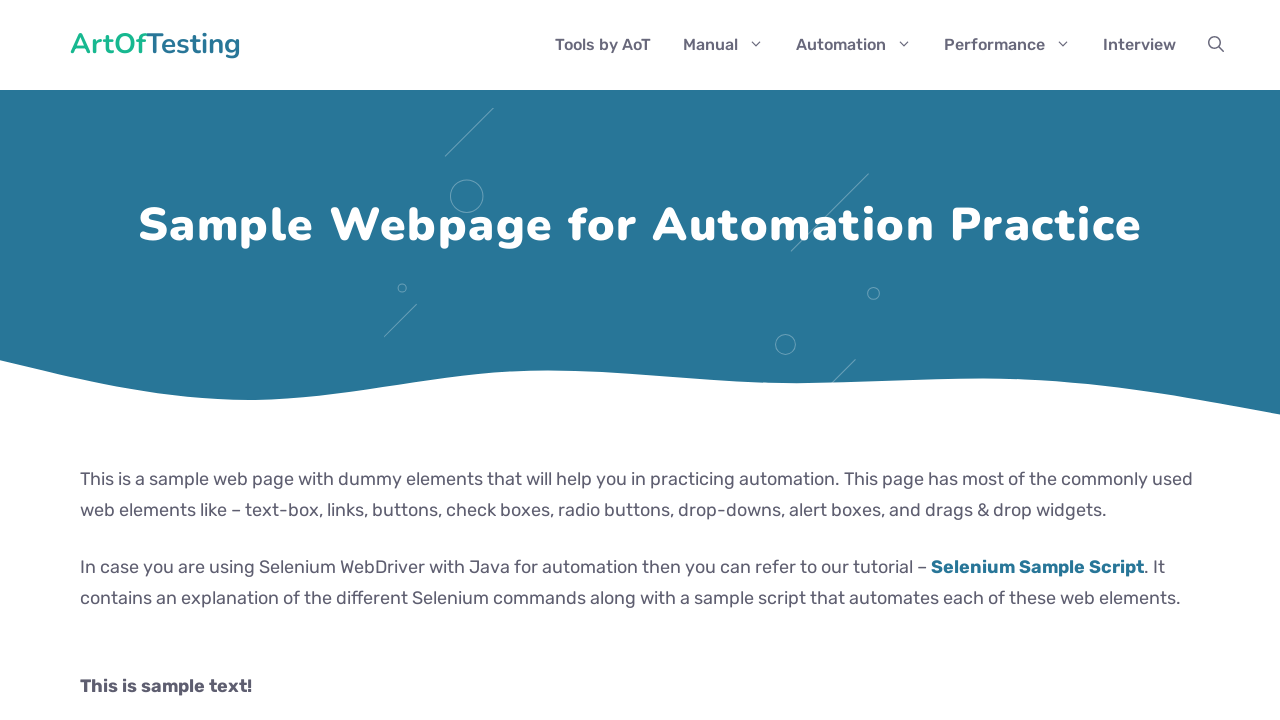

Clicked button to trigger confirmation popup at (192, 360) on #ConfirmBox button
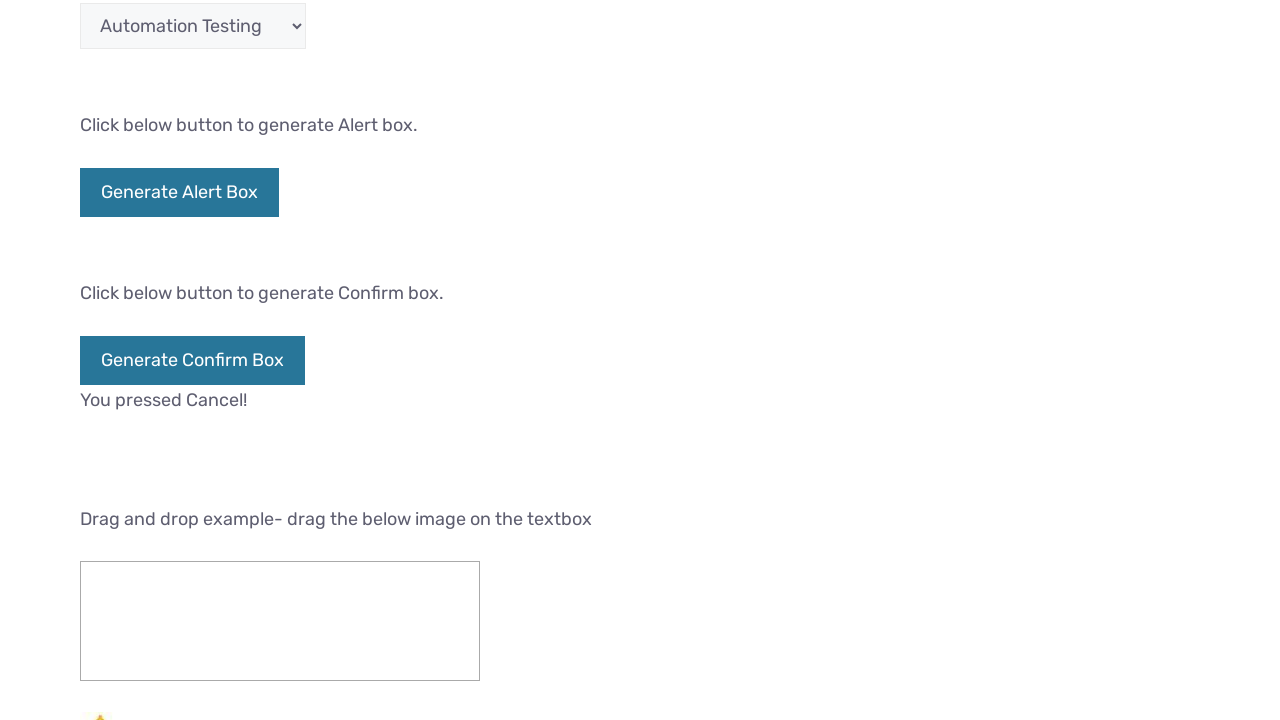

Confirmation popup dismissed and result text loaded
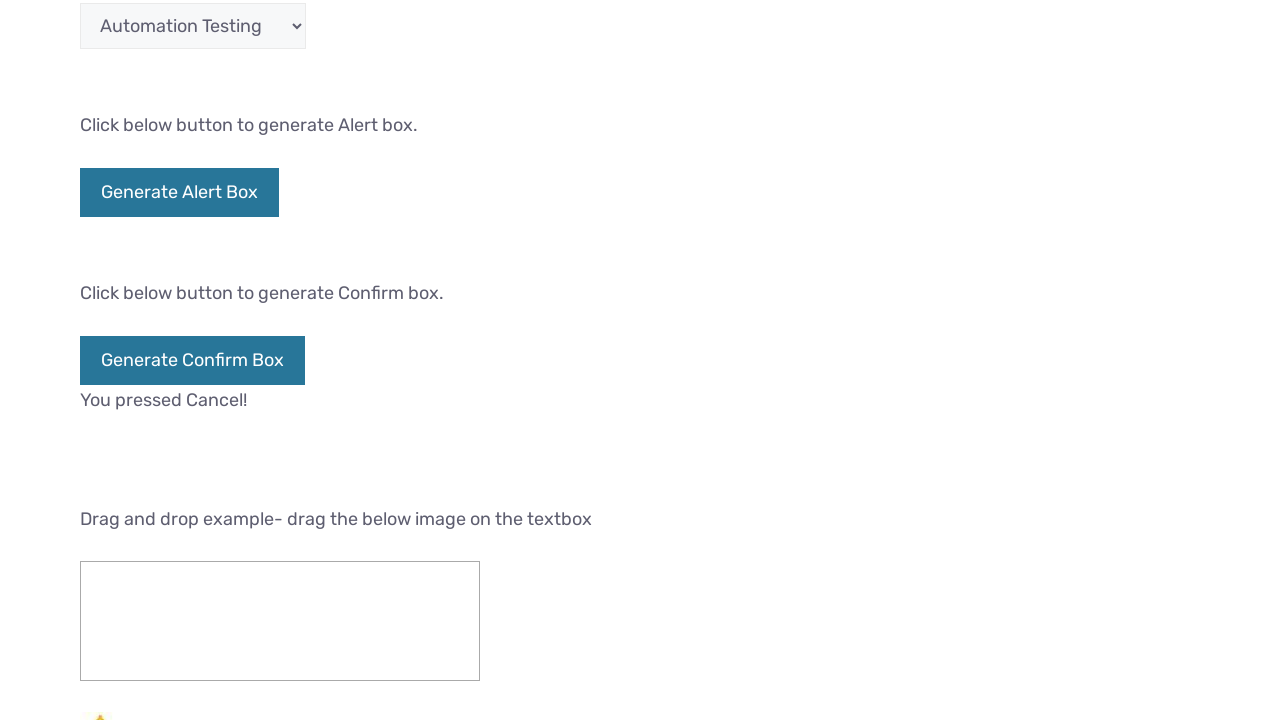

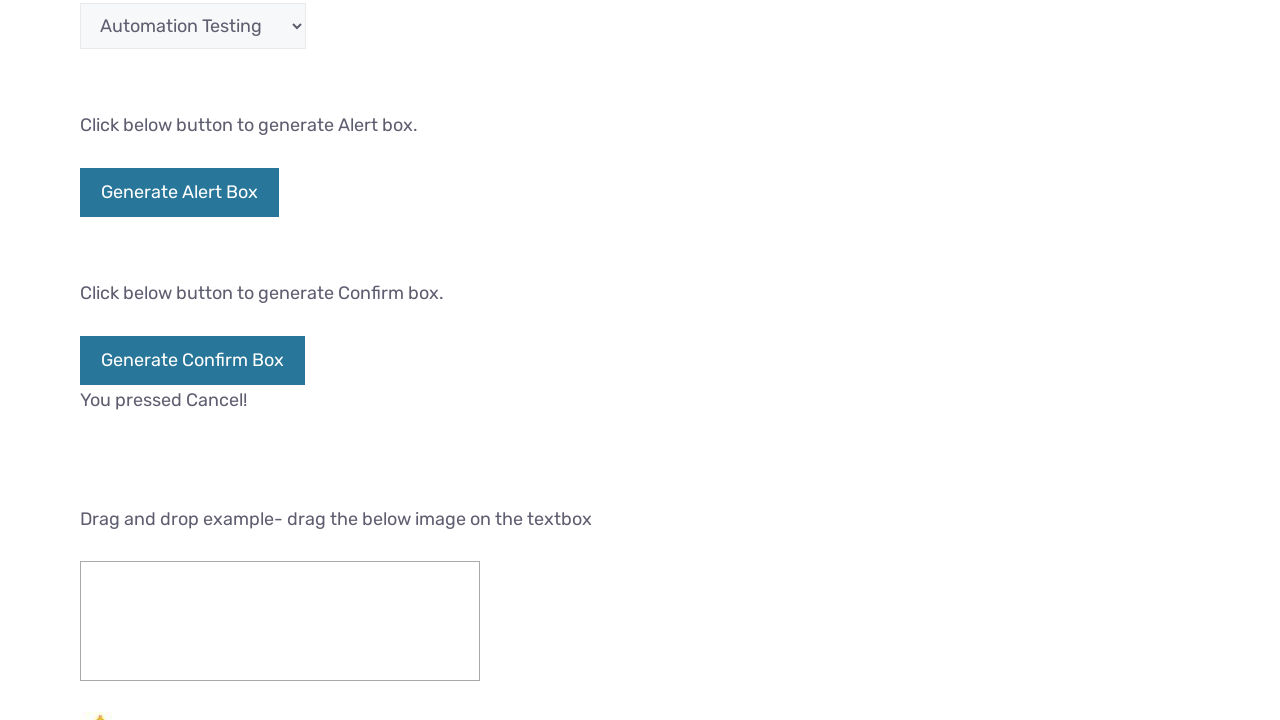